Navigates to the Royal Enfield Continental GT 650 motorcycle product page and verifies the page loads successfully.

Starting URL: https://www.royalenfield.com/in/en/motorcycles/continental-gt/

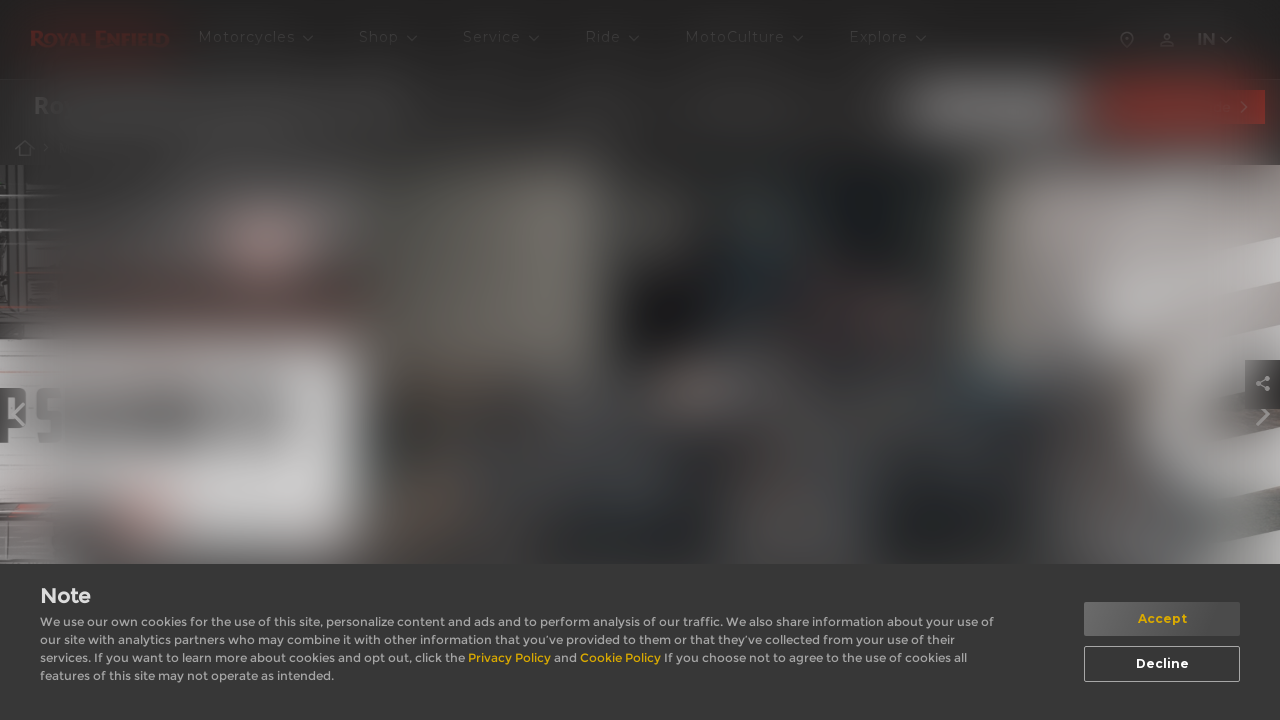

Waited for page to reach domcontentloaded state
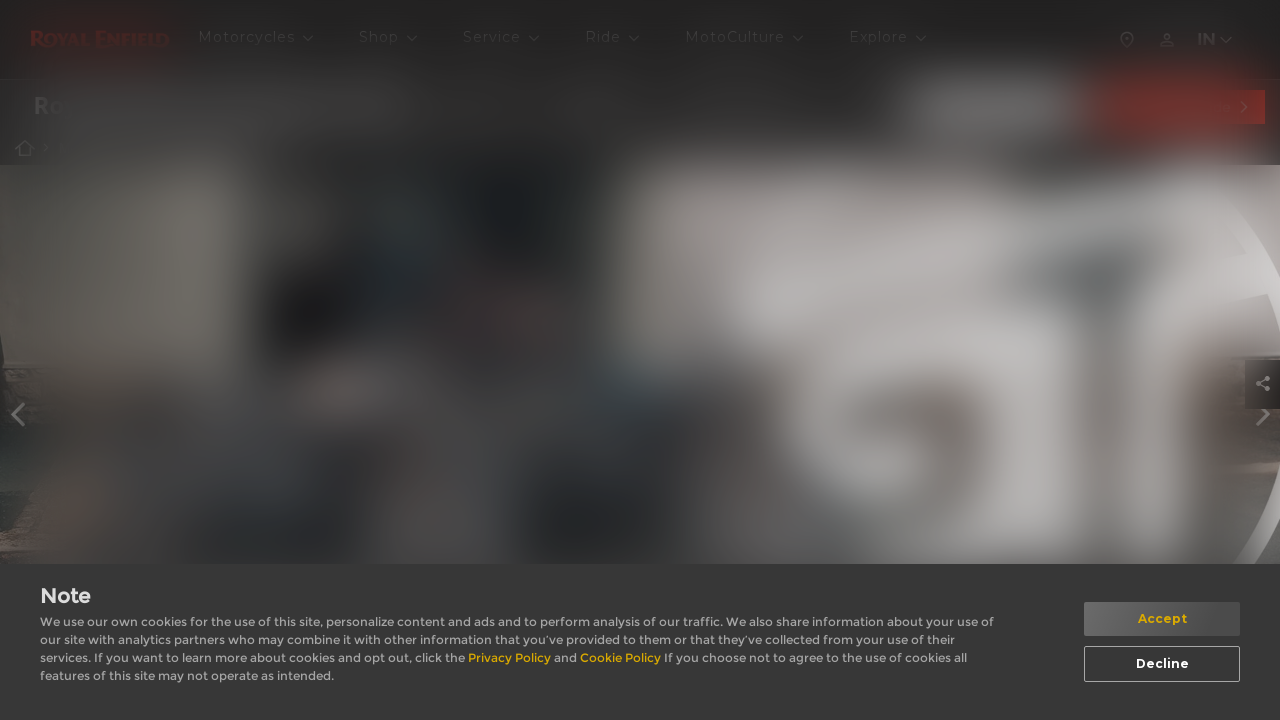

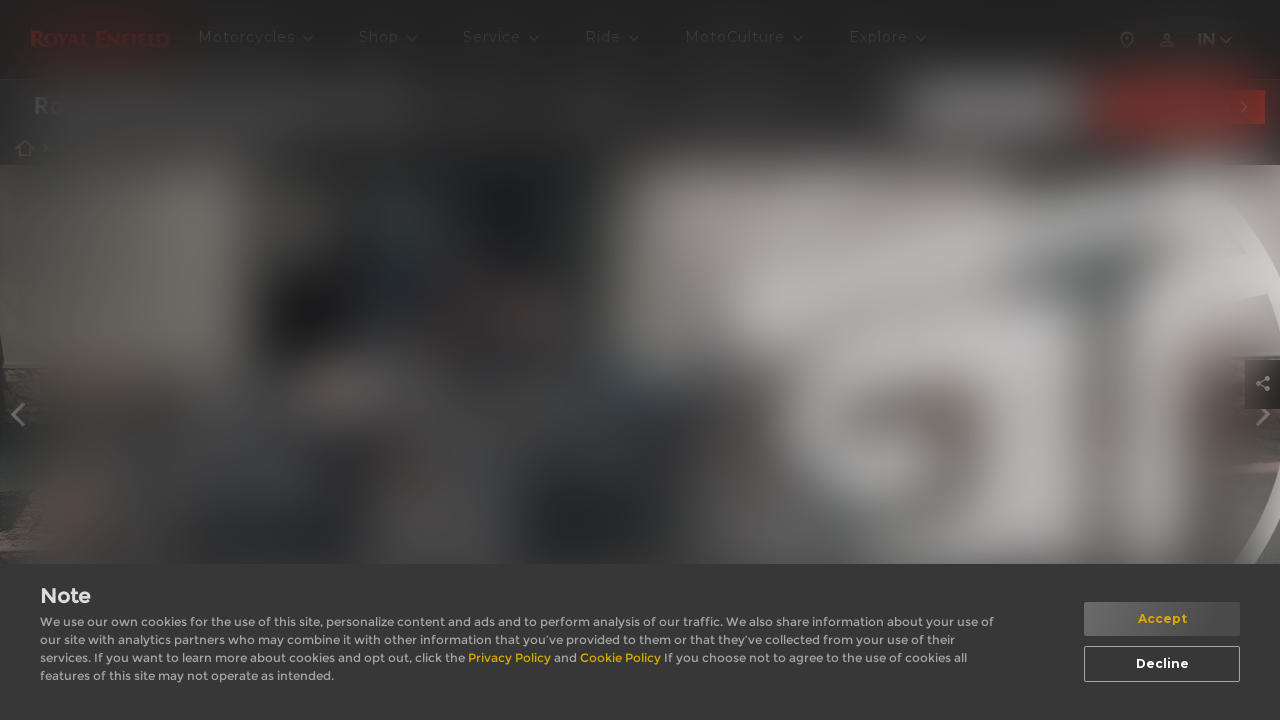